Tests window handling functionality by opening a new window, verifying content in both windows, and switching between them

Starting URL: https://the-internet.herokuapp.com/windows

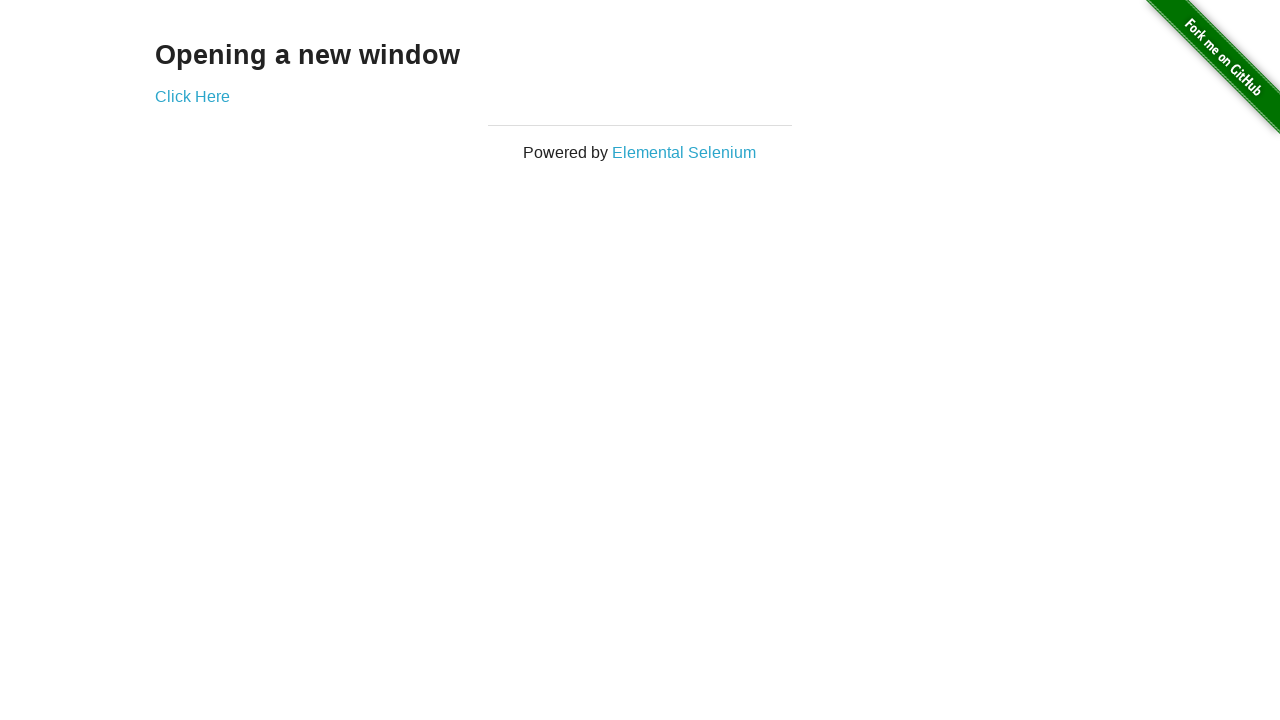

Located heading 'Opening a new window' on main page
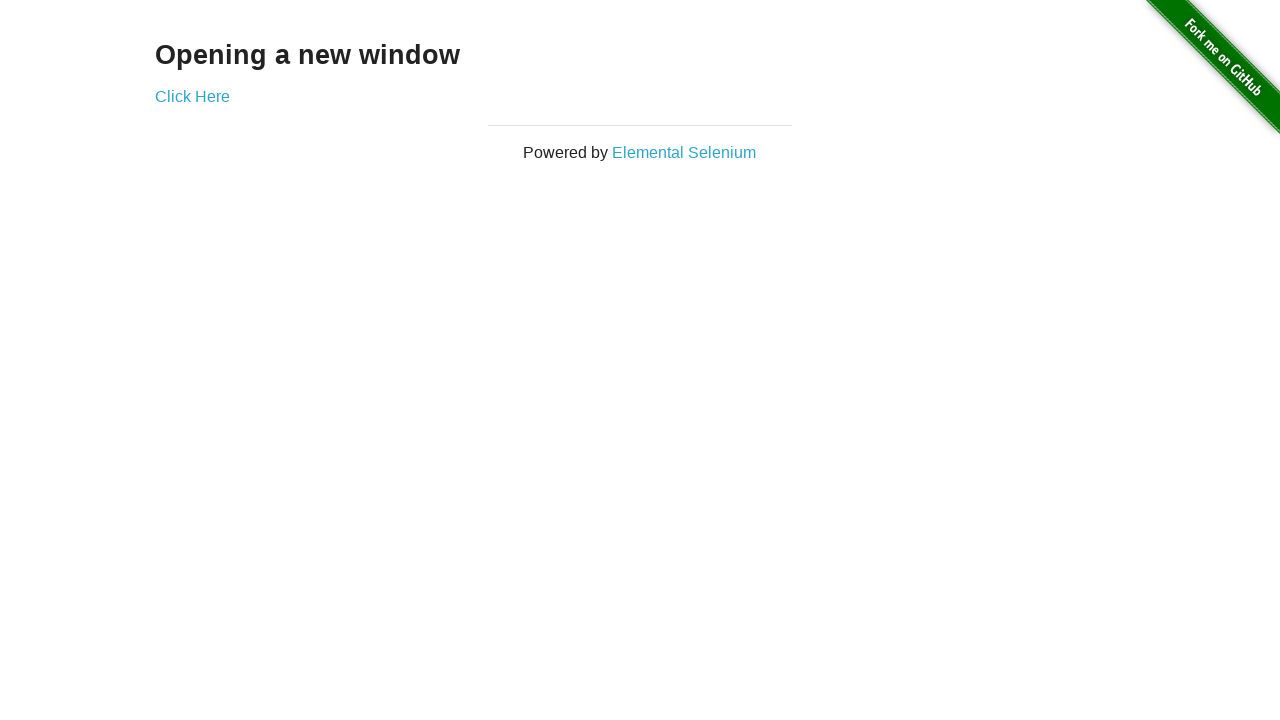

Verified heading text matches 'Opening a new window'
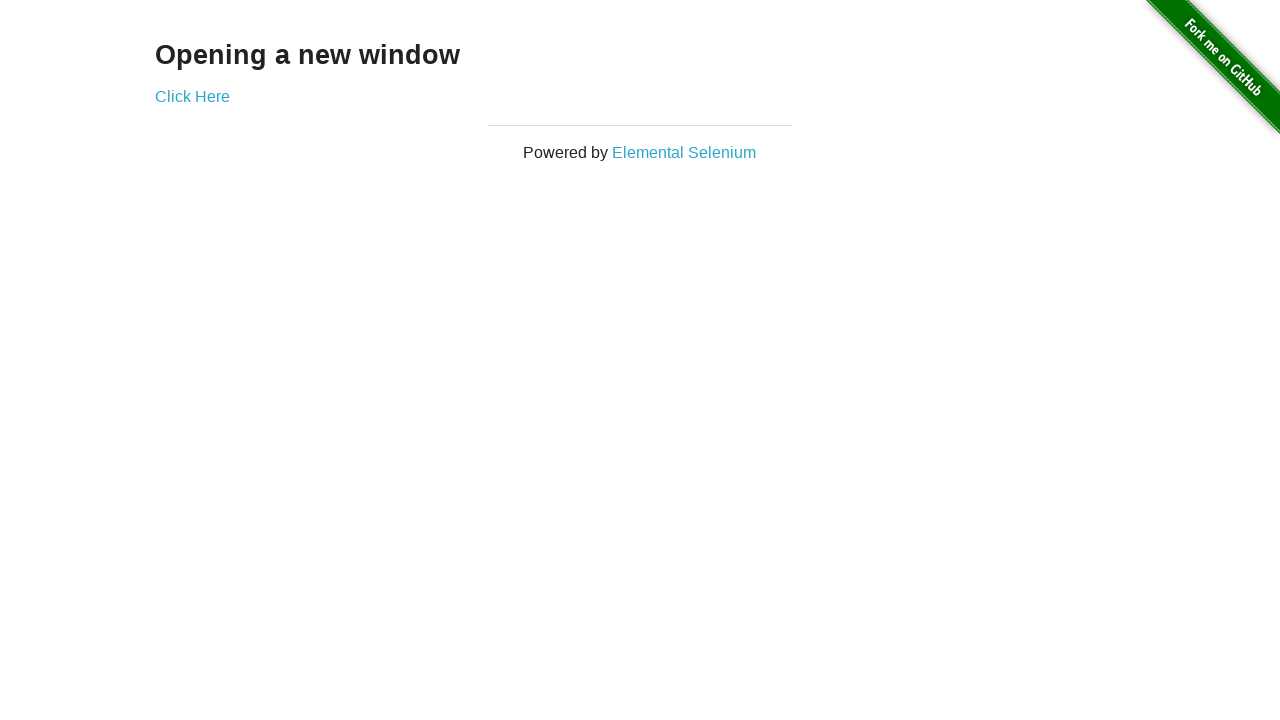

Verified main page title is 'The Internet'
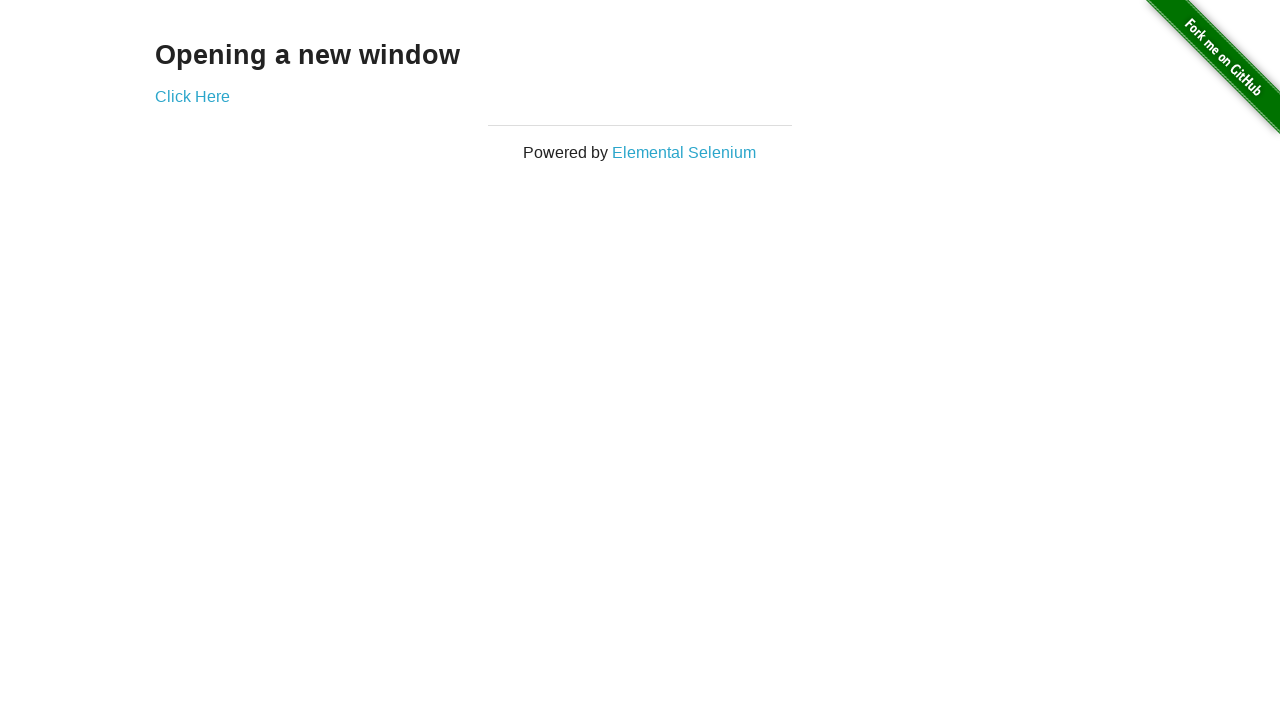

Clicked 'Click Here' link to open new window at (192, 96) on xpath=//a[text()='Click Here']
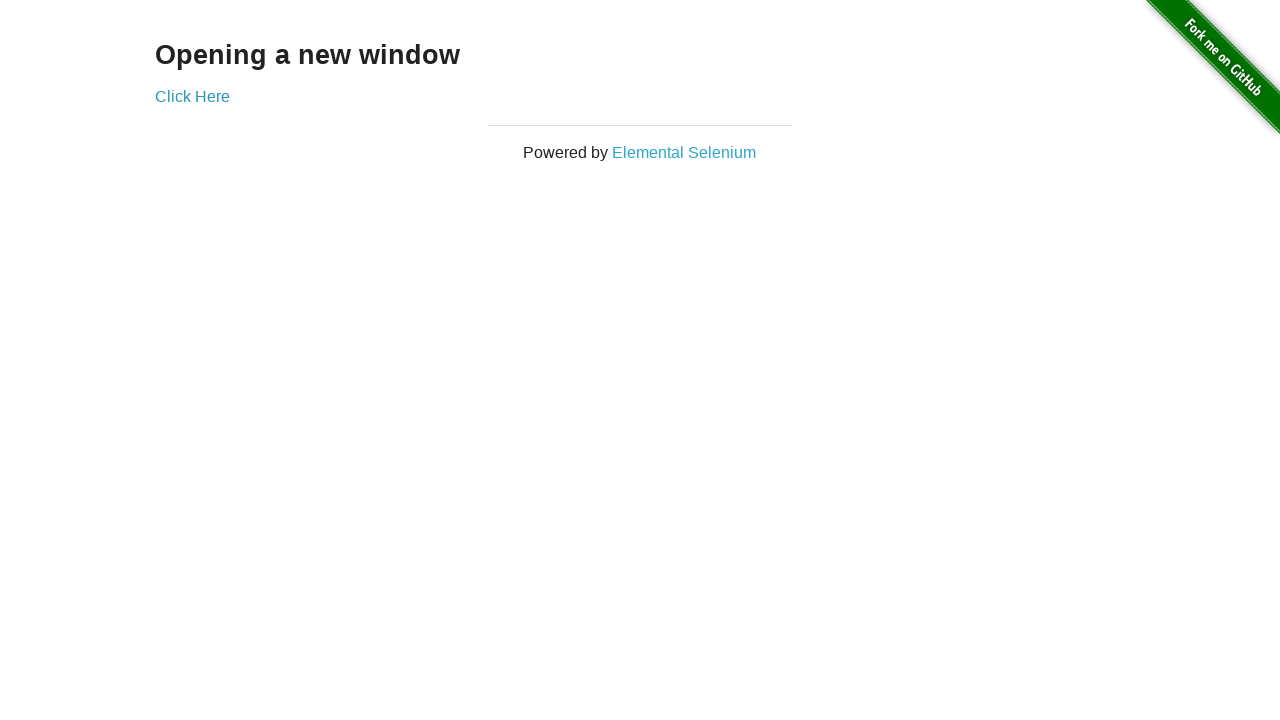

New window was opened and captured
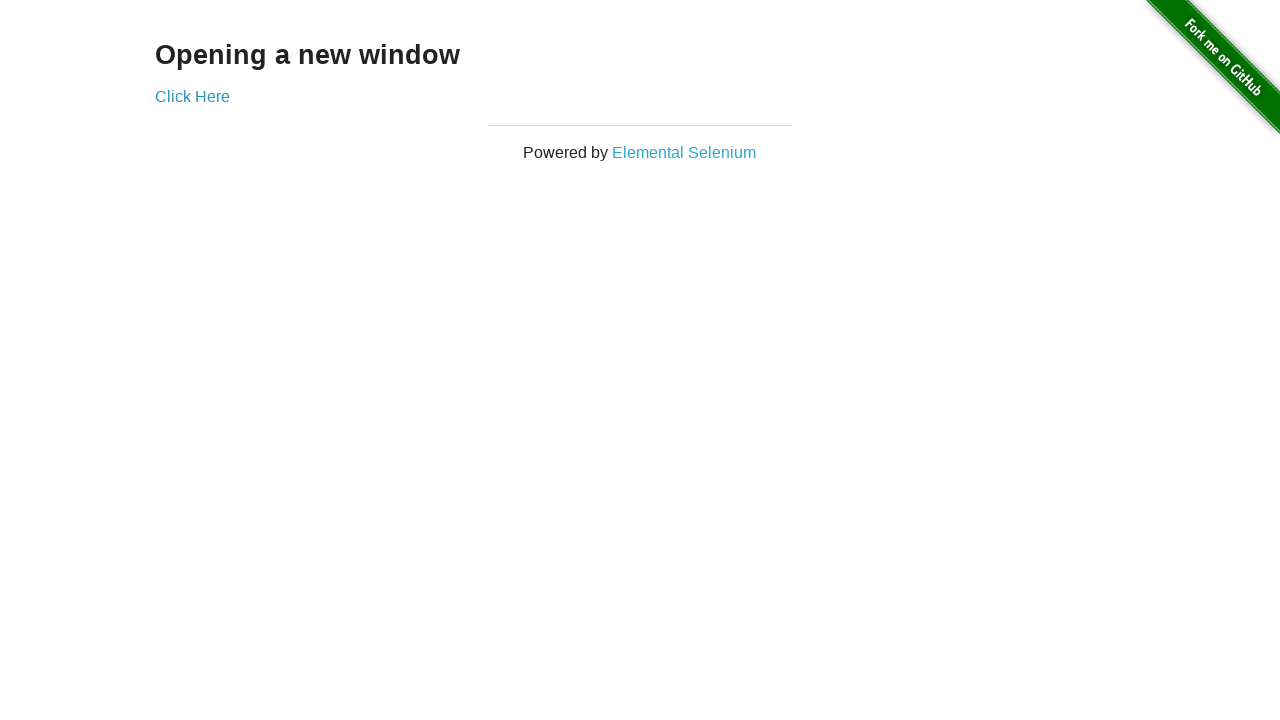

New page finished loading
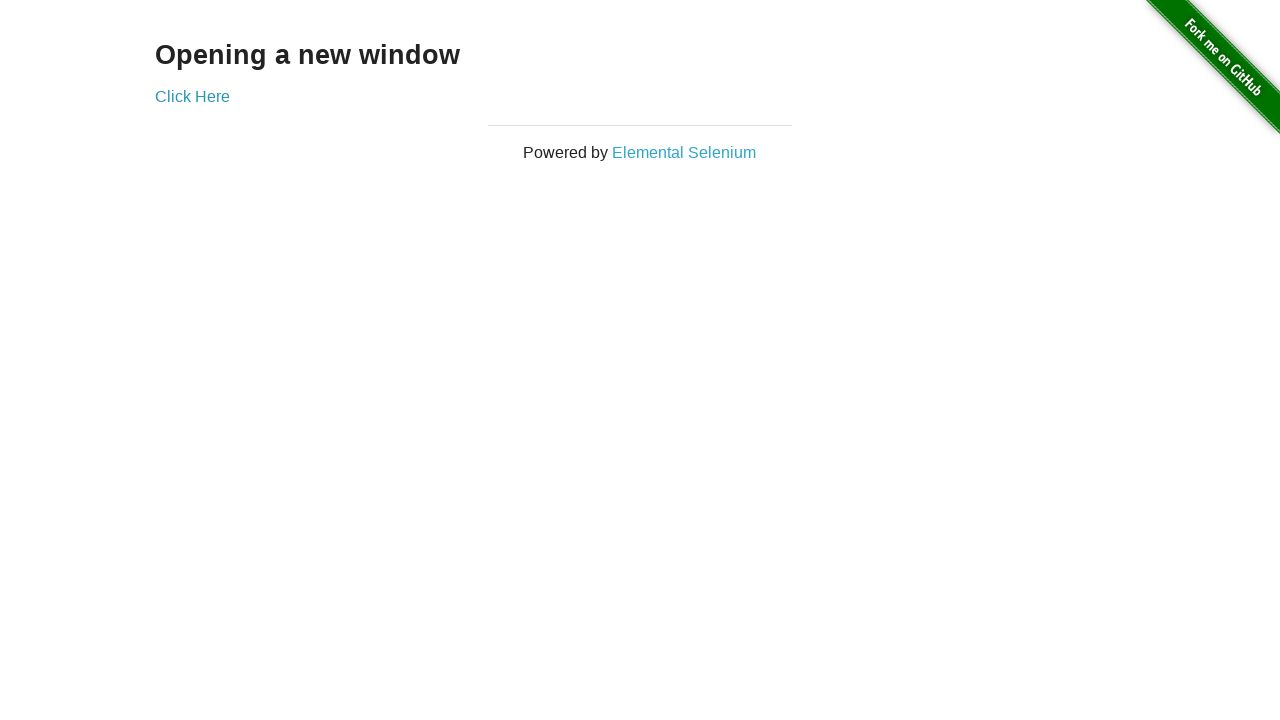

Verified new window title is 'New Window'
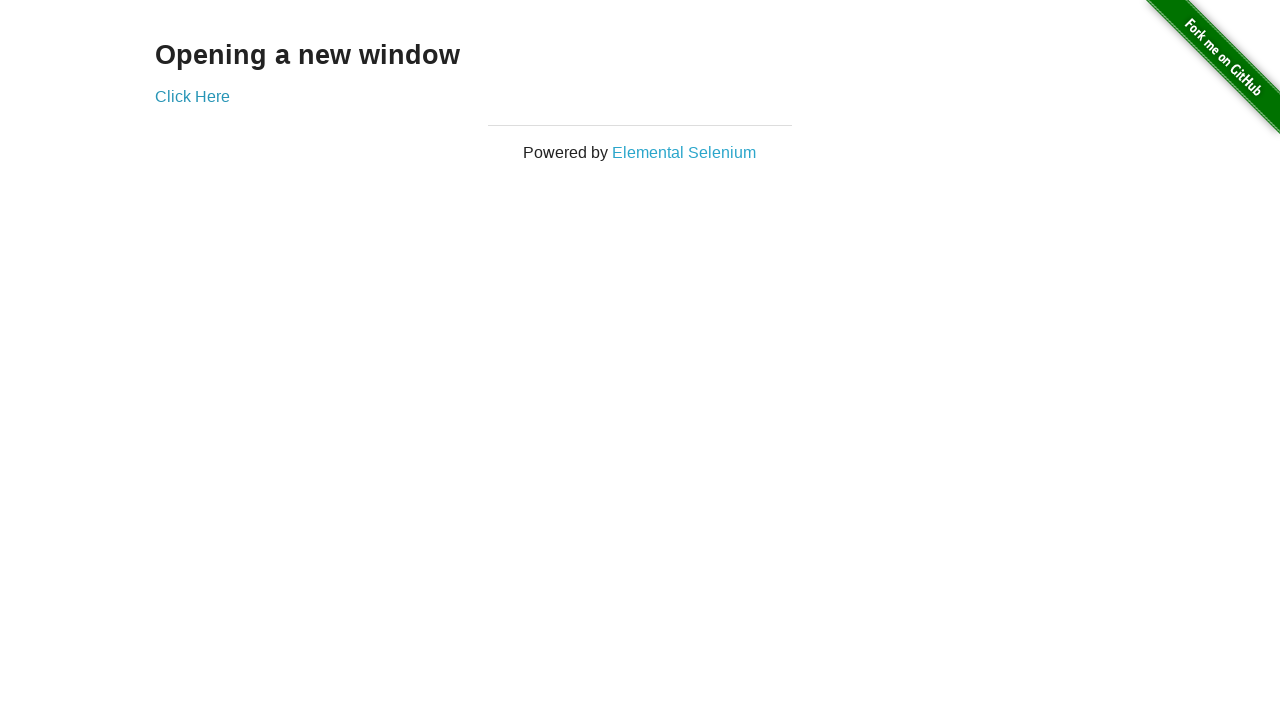

Located heading 'New Window' in new window
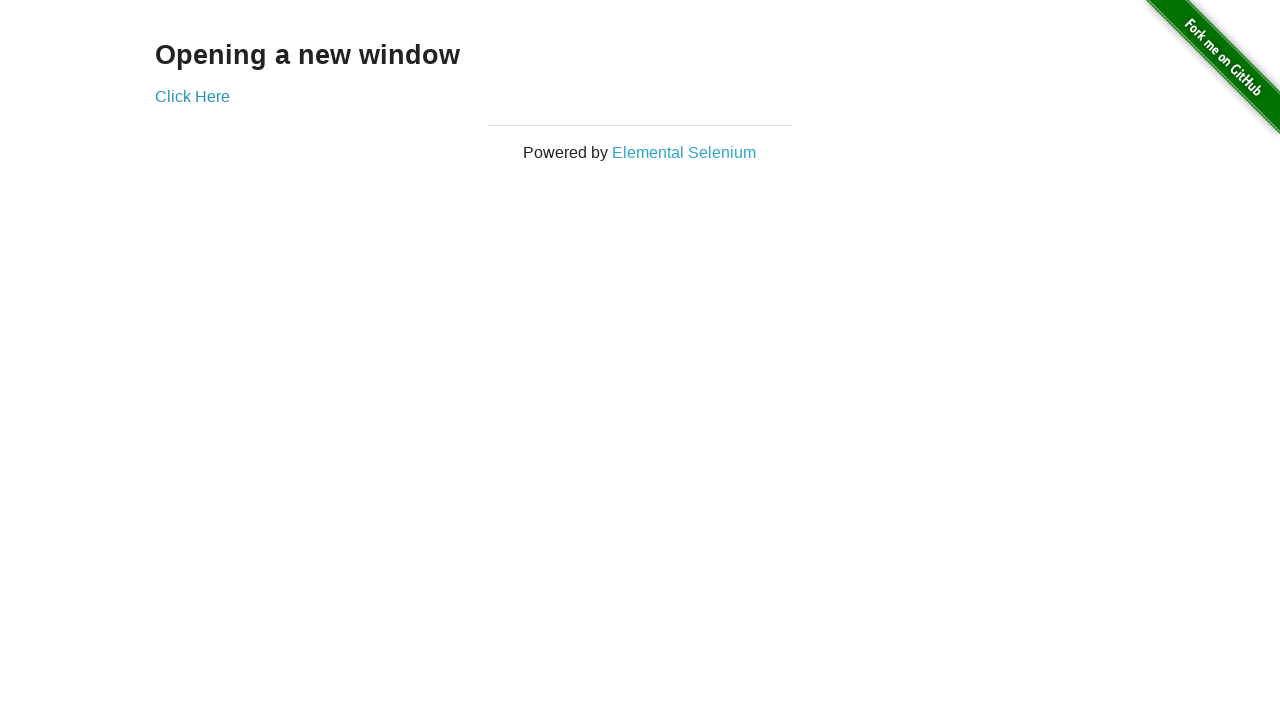

Verified heading text in new window matches 'New Window'
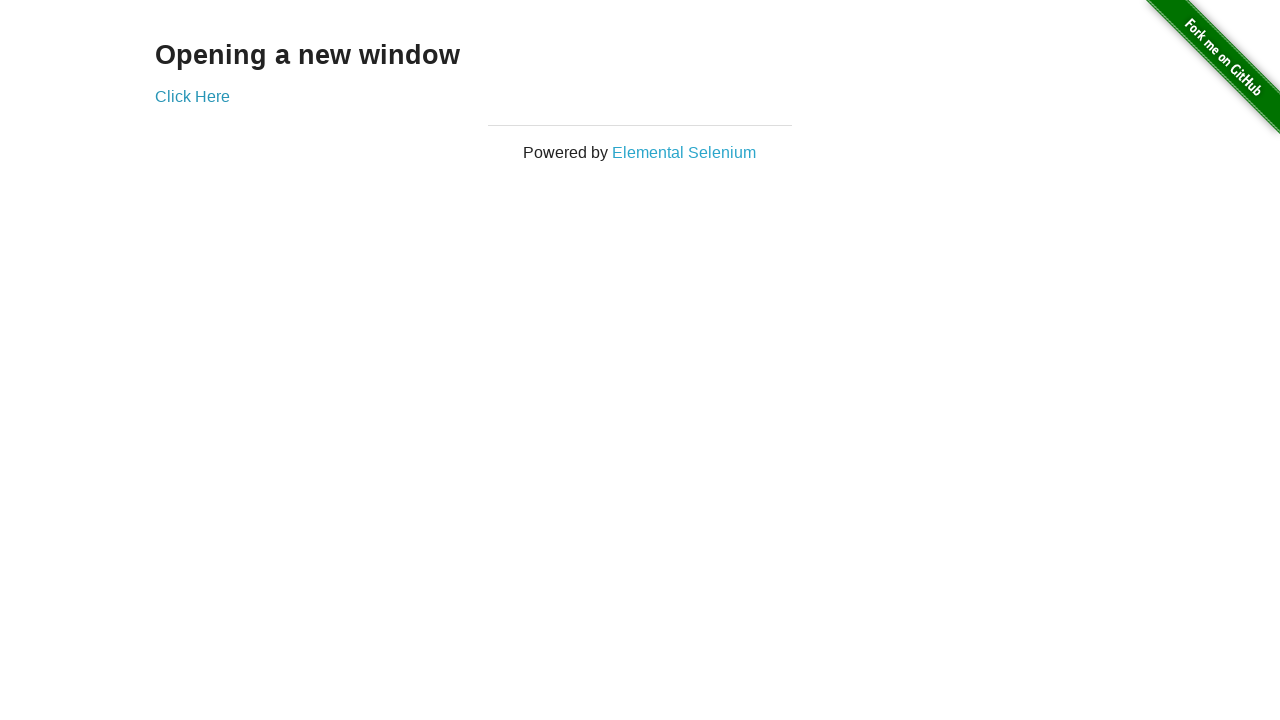

Brought original window to front
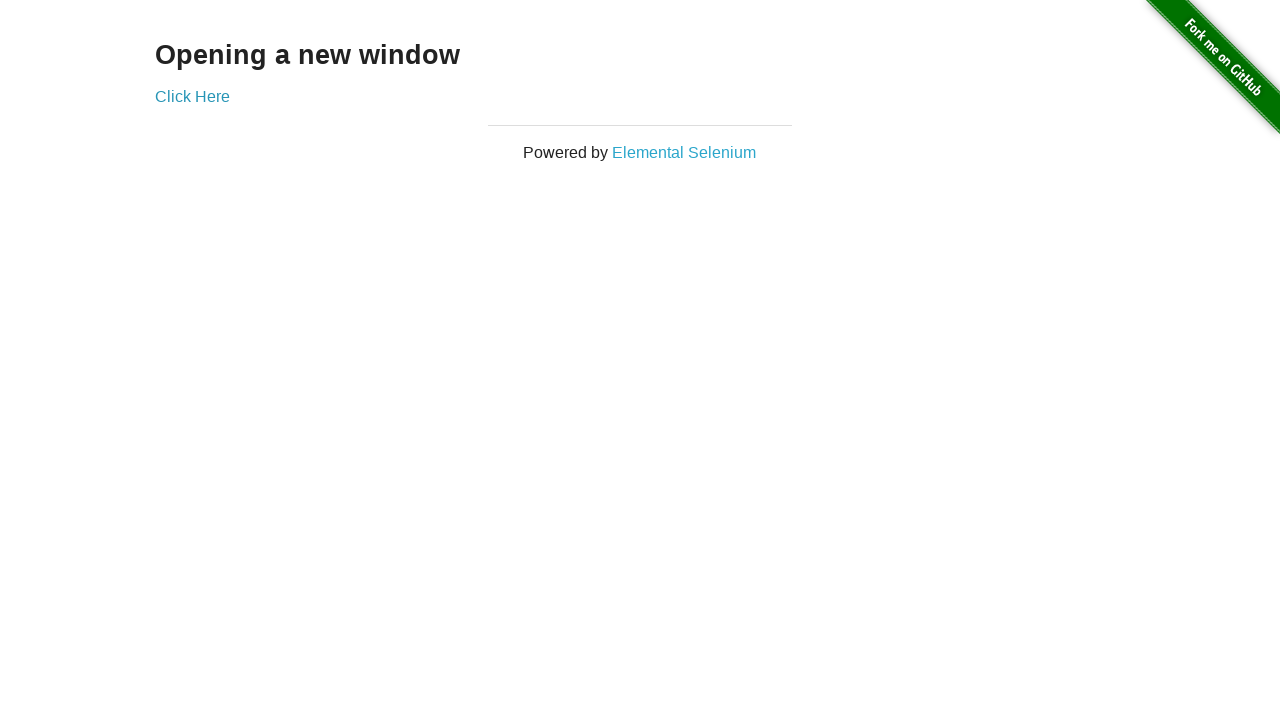

Verified original window title is still 'The Internet'
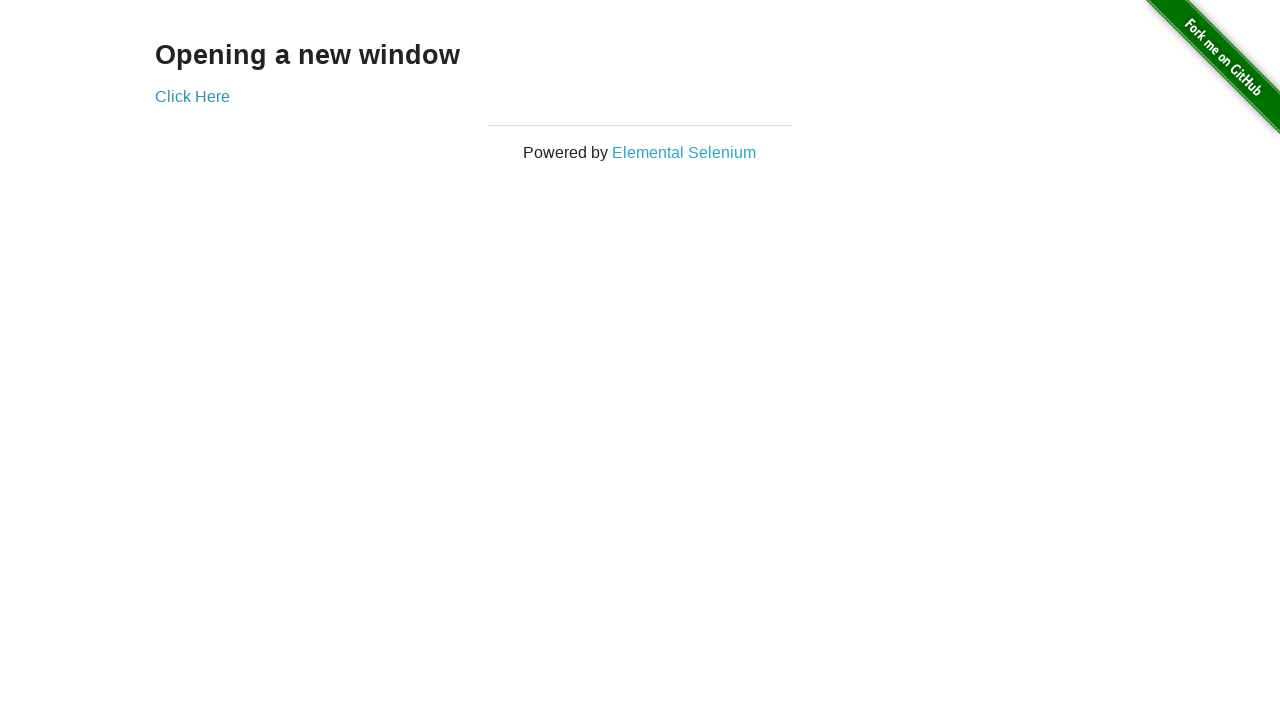

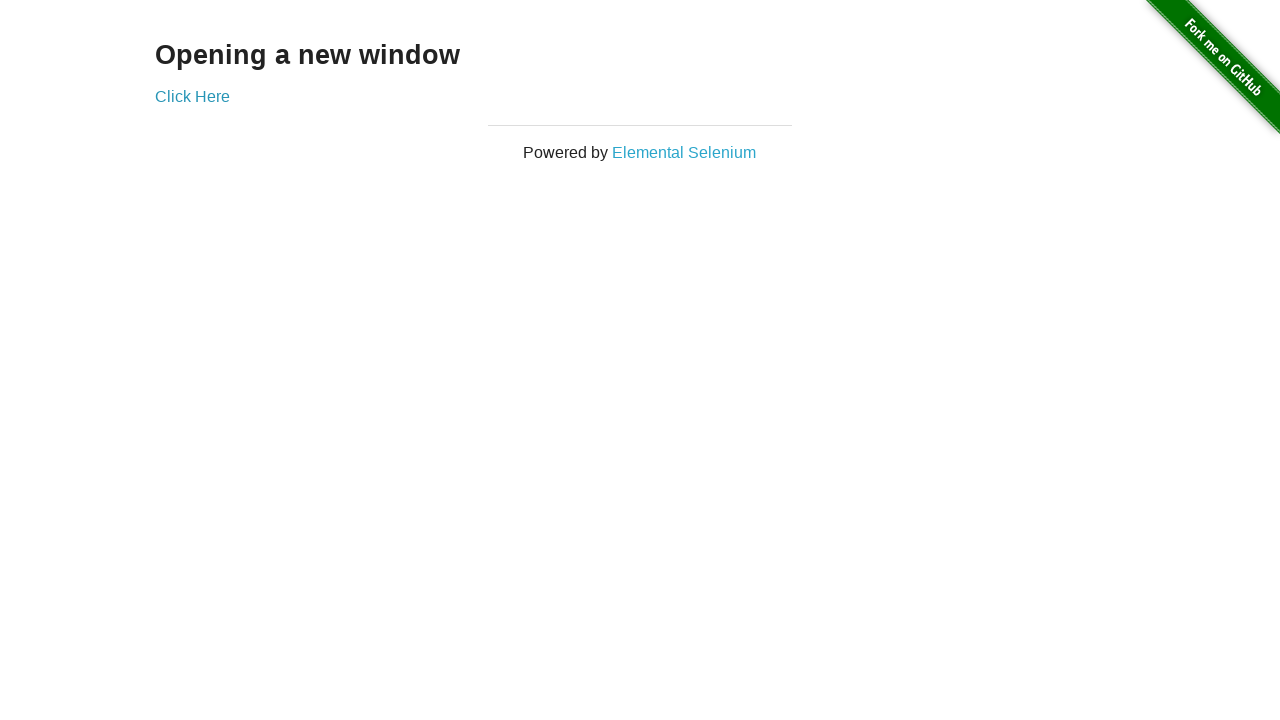